Tests registration form on the second registration page (which has missing elements) by attempting to fill the same fields and submit the form

Starting URL: http://suninjuly.github.io/registration2.html

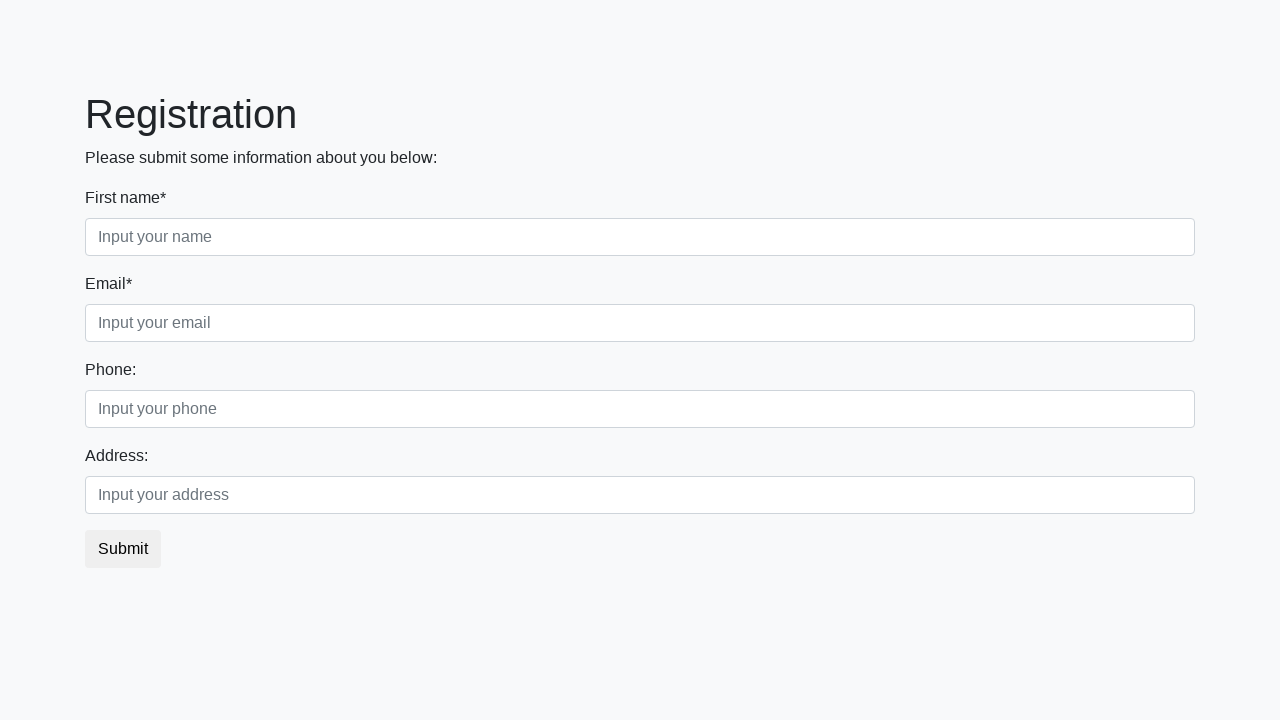

Navigated to registration form page 2
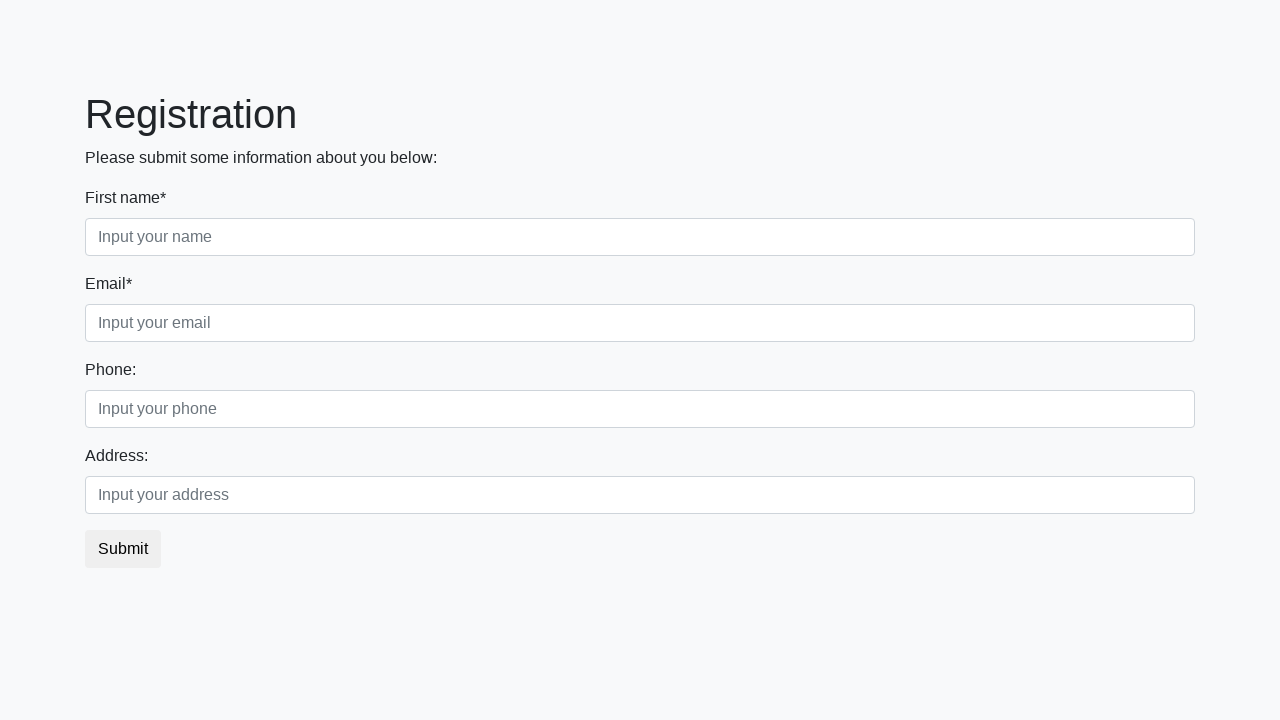

Filled first name field with 'firstname' on .first_block .form-control.first
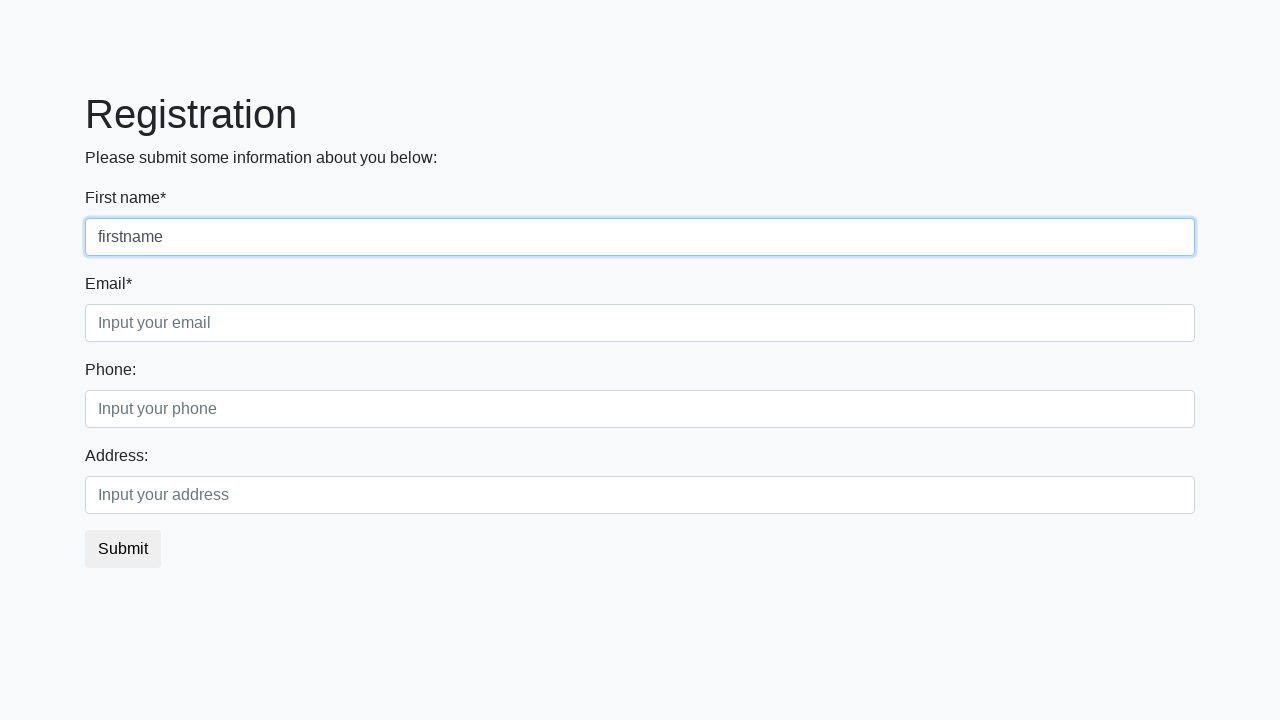

Last name field not found - skipped on .first_block .form-control.second
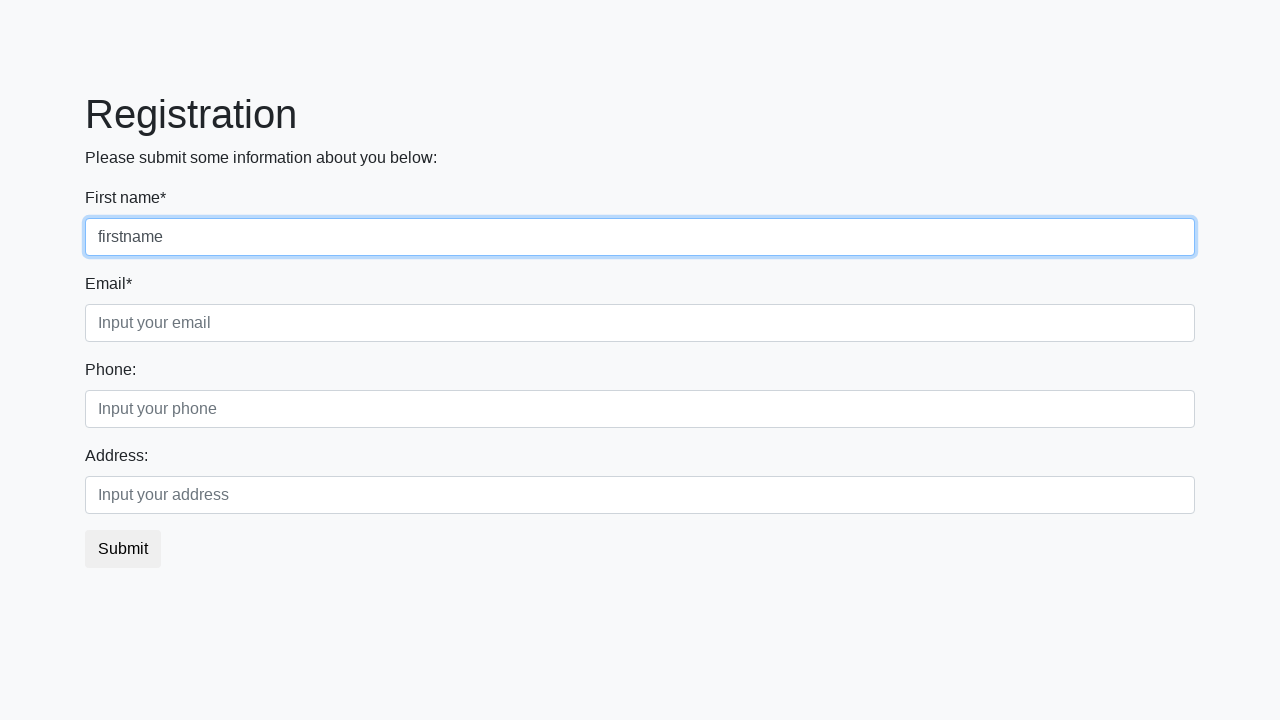

Filled email field with 'mail321@123mail.com' on .first_block .form-control.third
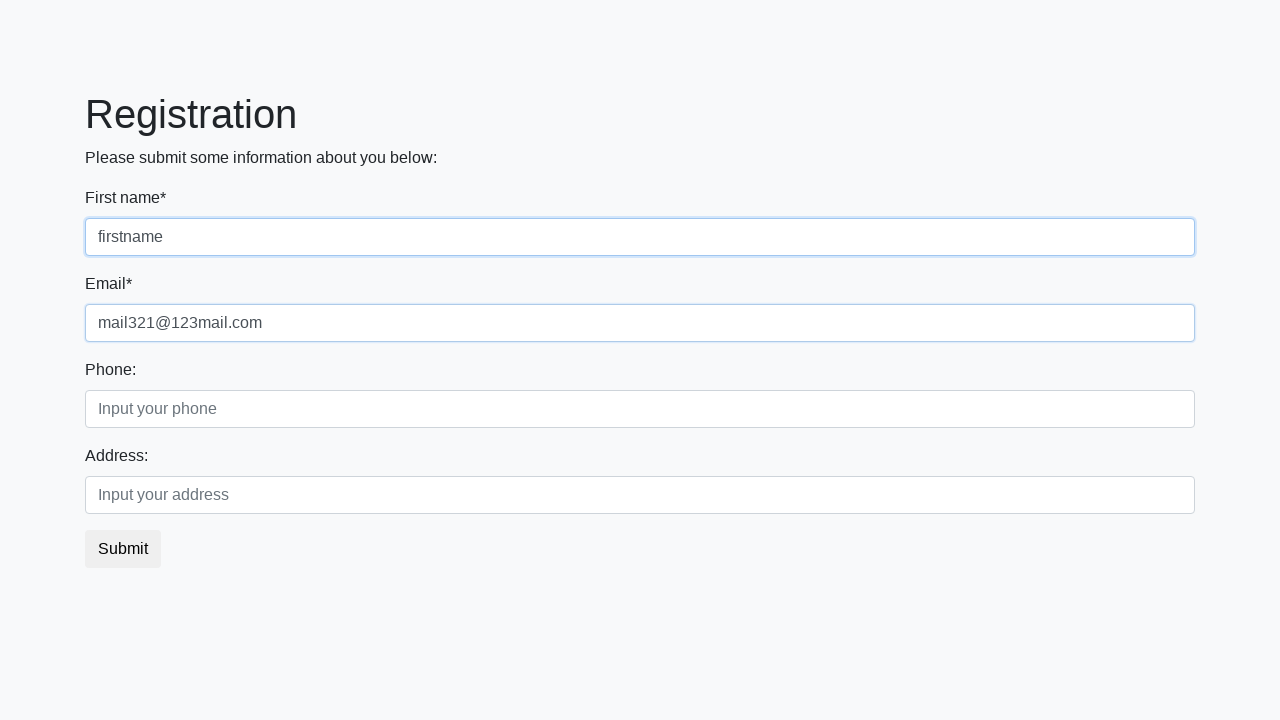

Clicked submit button to submit registration form at (123, 549) on button.btn
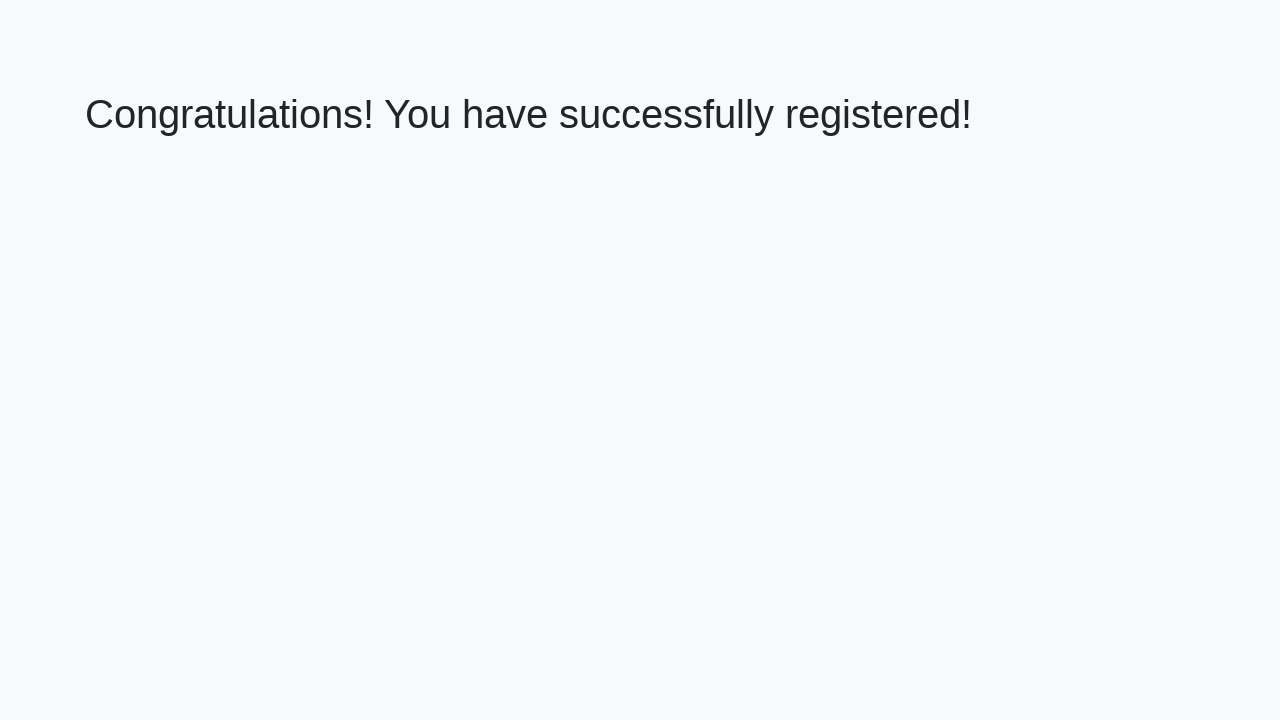

Form submission completed and success message loaded
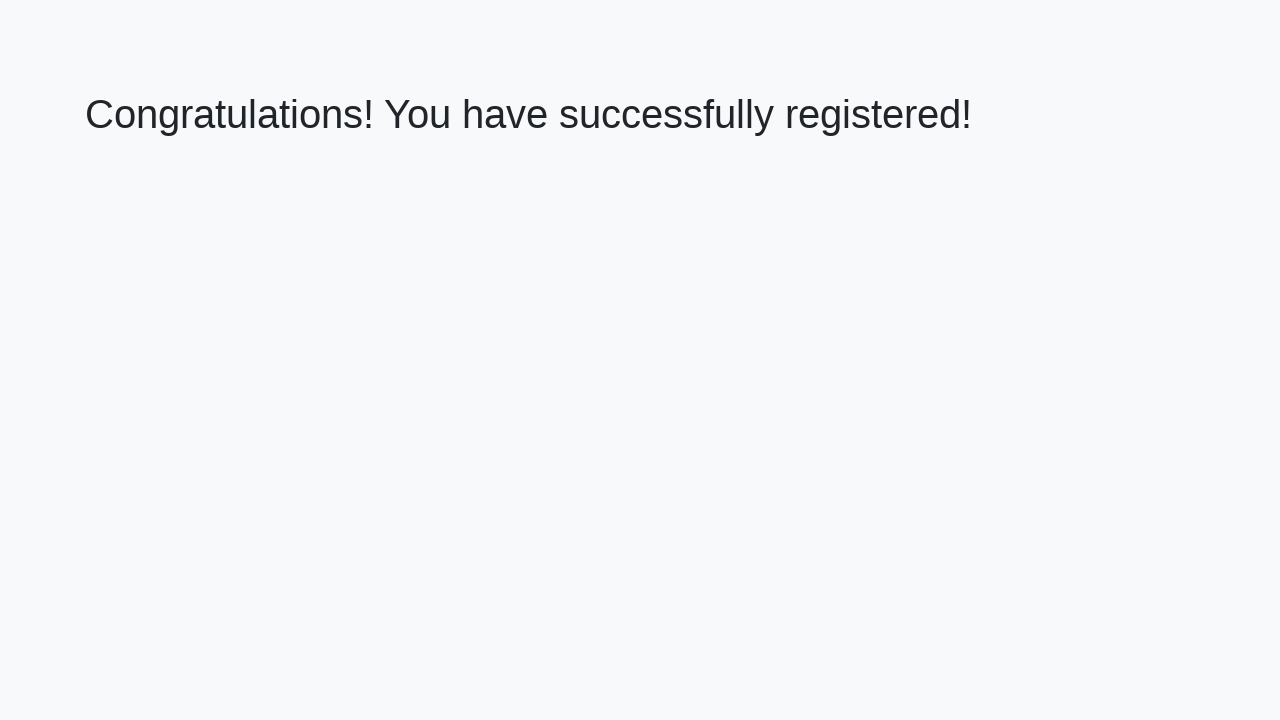

Retrieved success message text: 'Congratulations! You have successfully registered!'
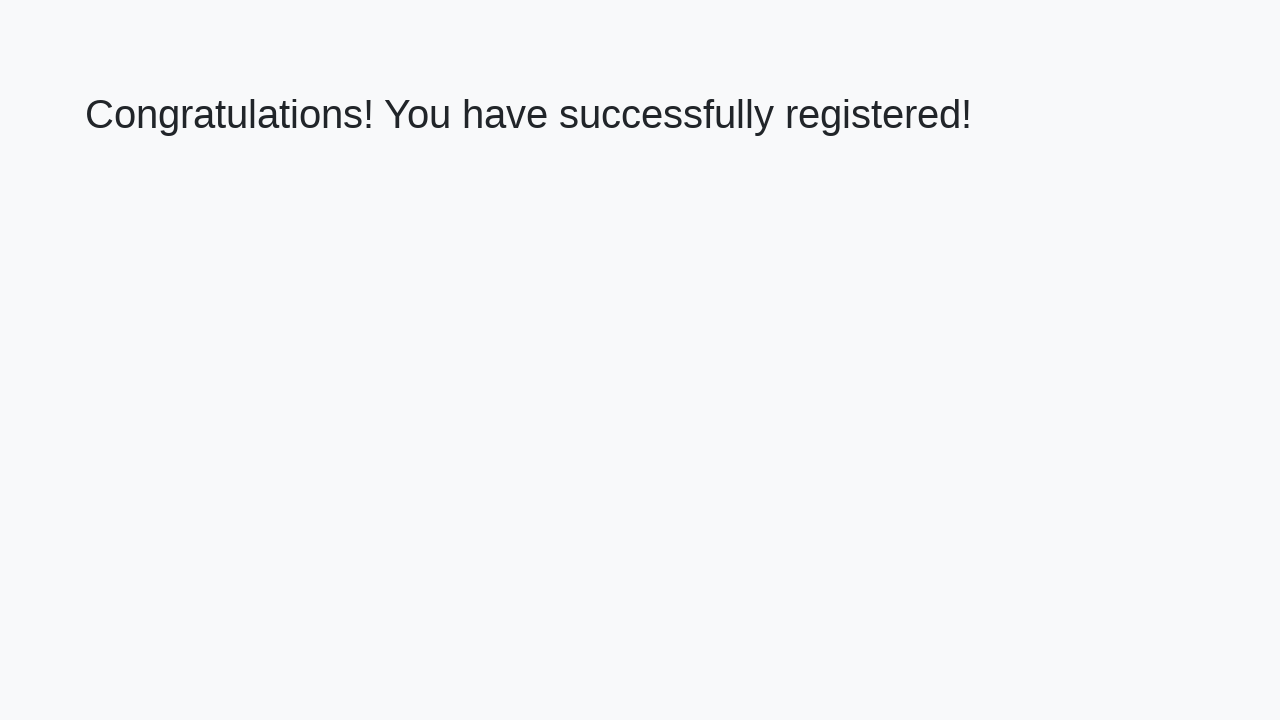

Assertion passed - registration successful
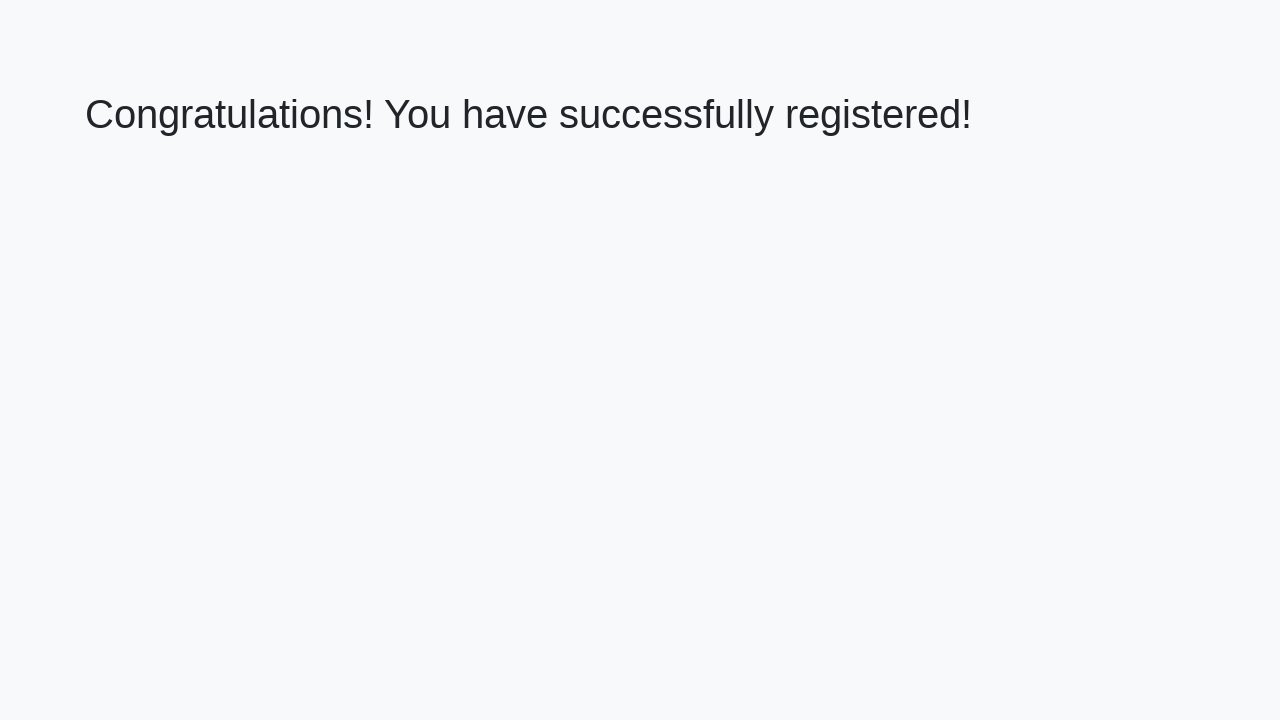

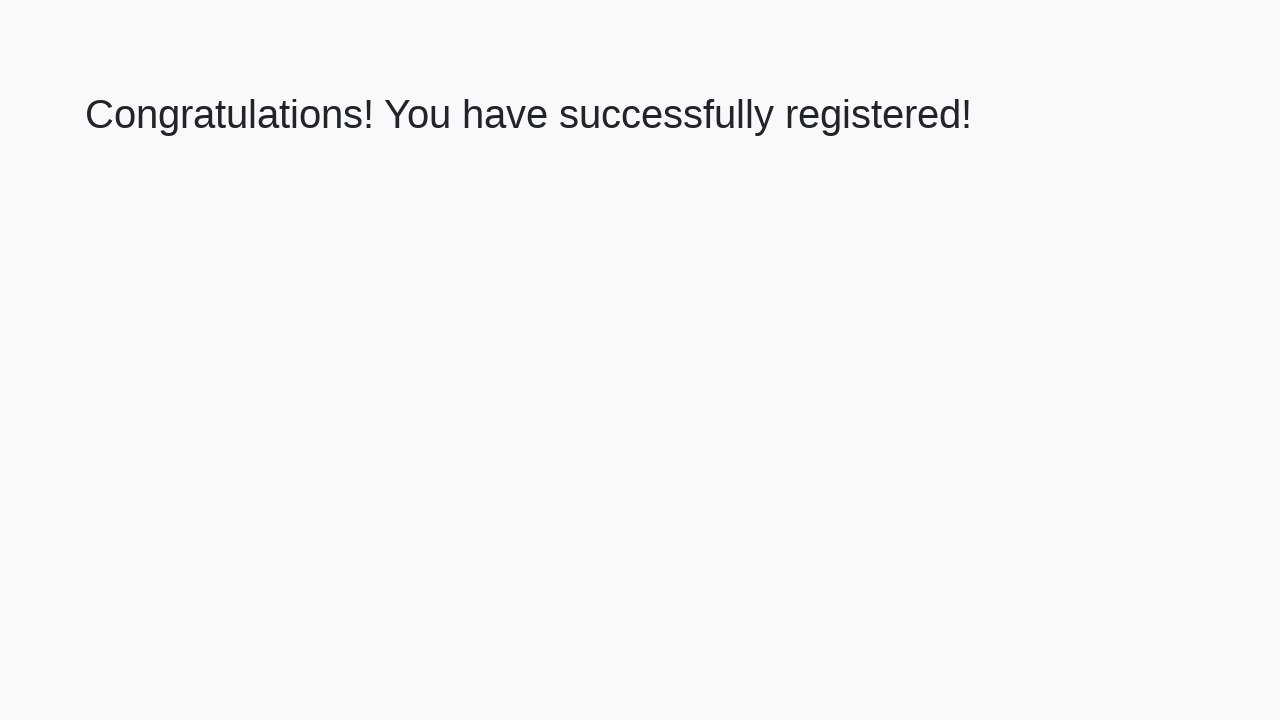